Tests dynamic loading functionality by clicking a start button and waiting for a hidden element to become visible with the text "Hello World!"

Starting URL: http://the-internet.herokuapp.com/dynamic_loading/1

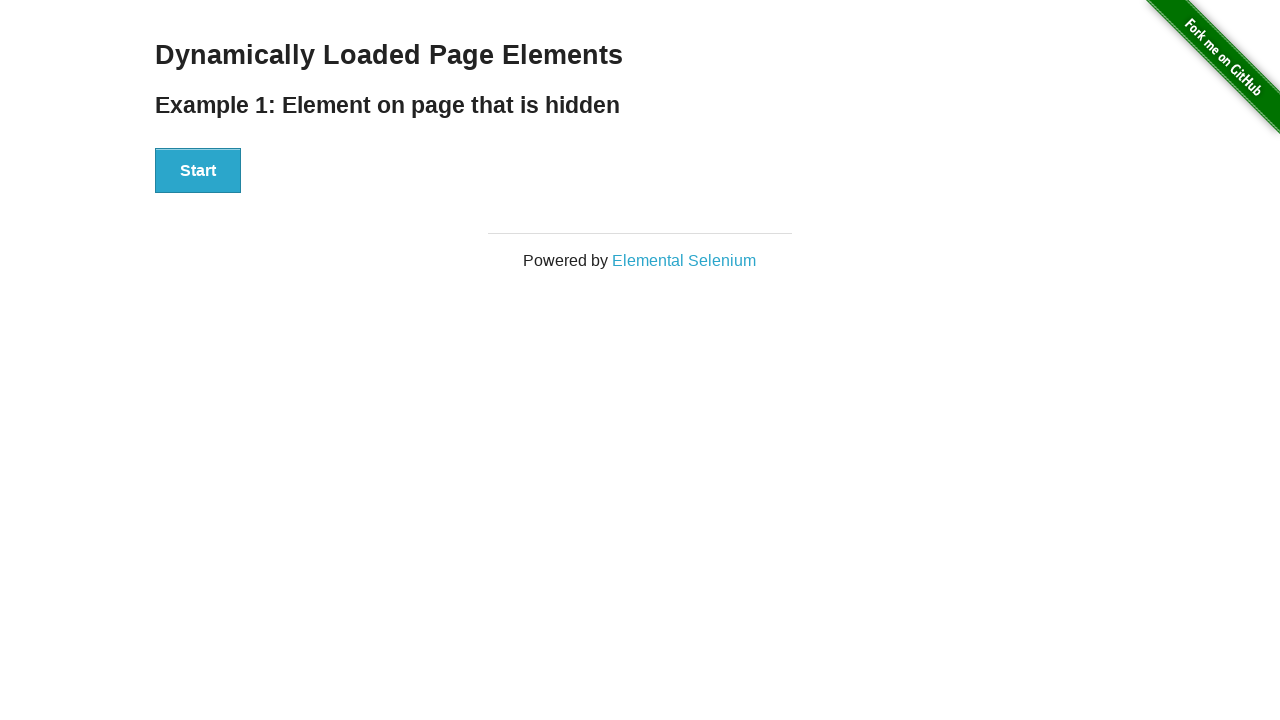

Navigated to dynamic loading test page
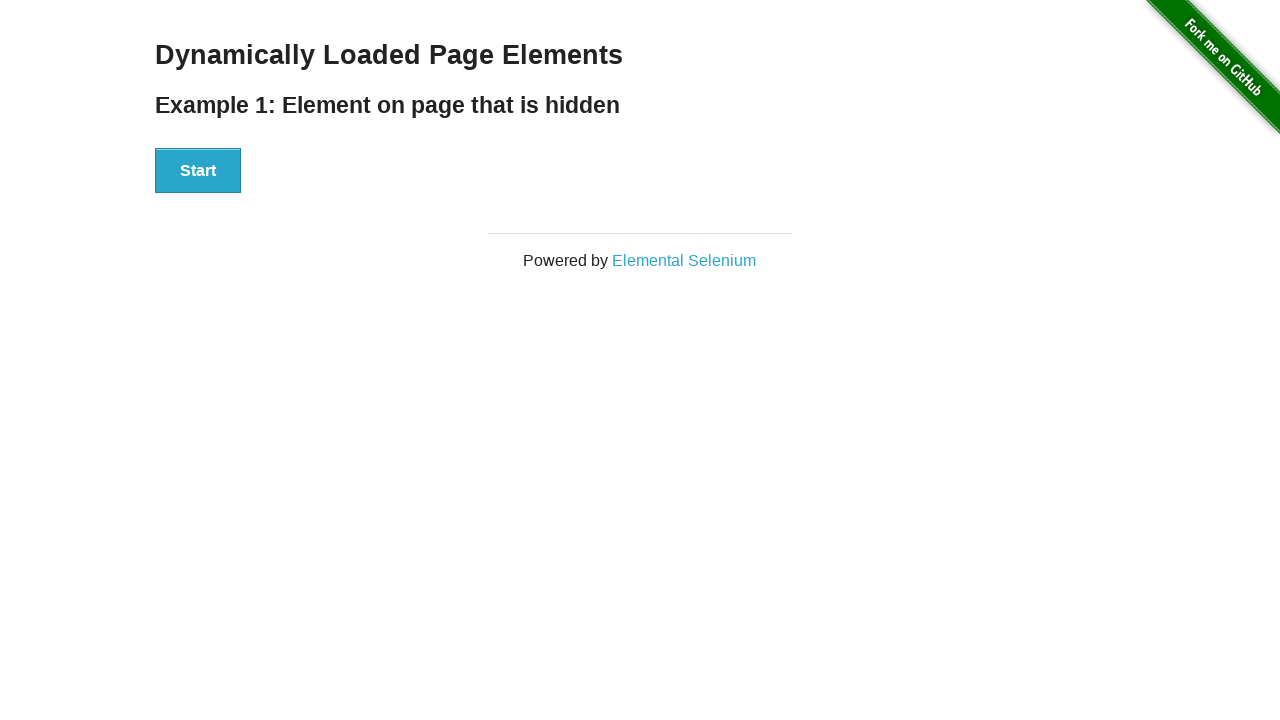

Clicked start button to trigger dynamic loading at (198, 171) on xpath=//div[@id='start']/button
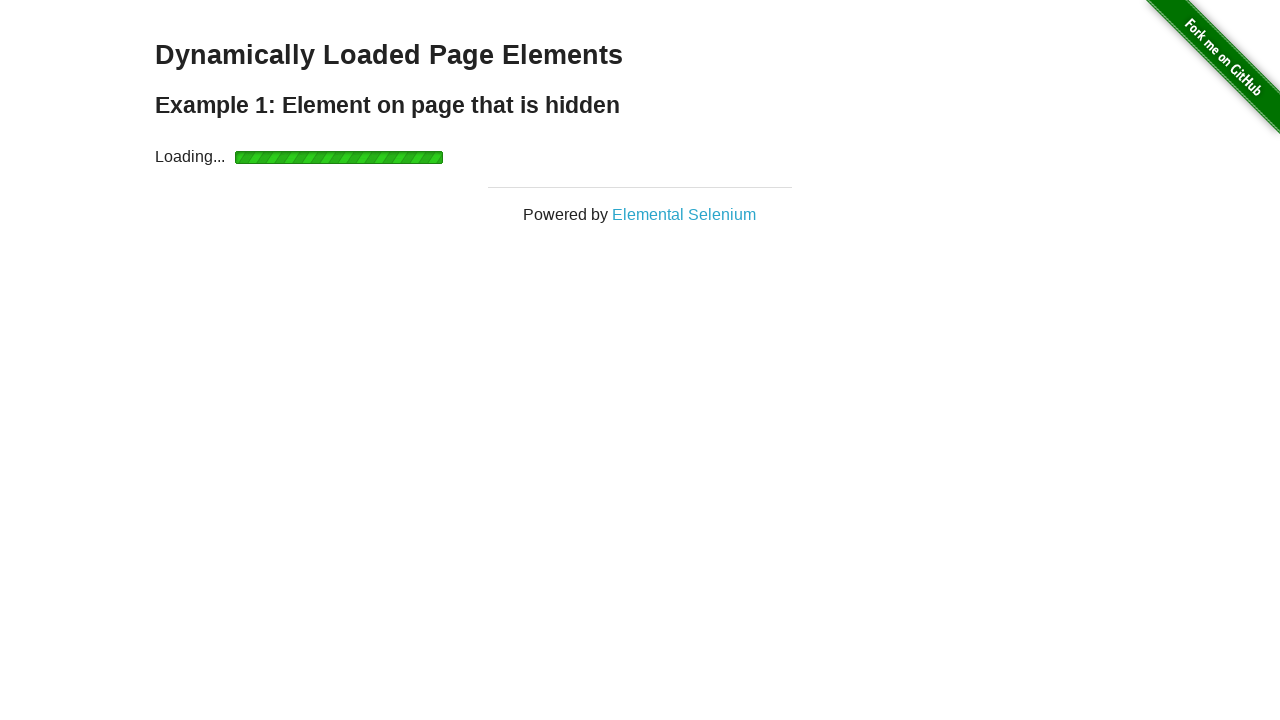

Waited for finish element to become visible
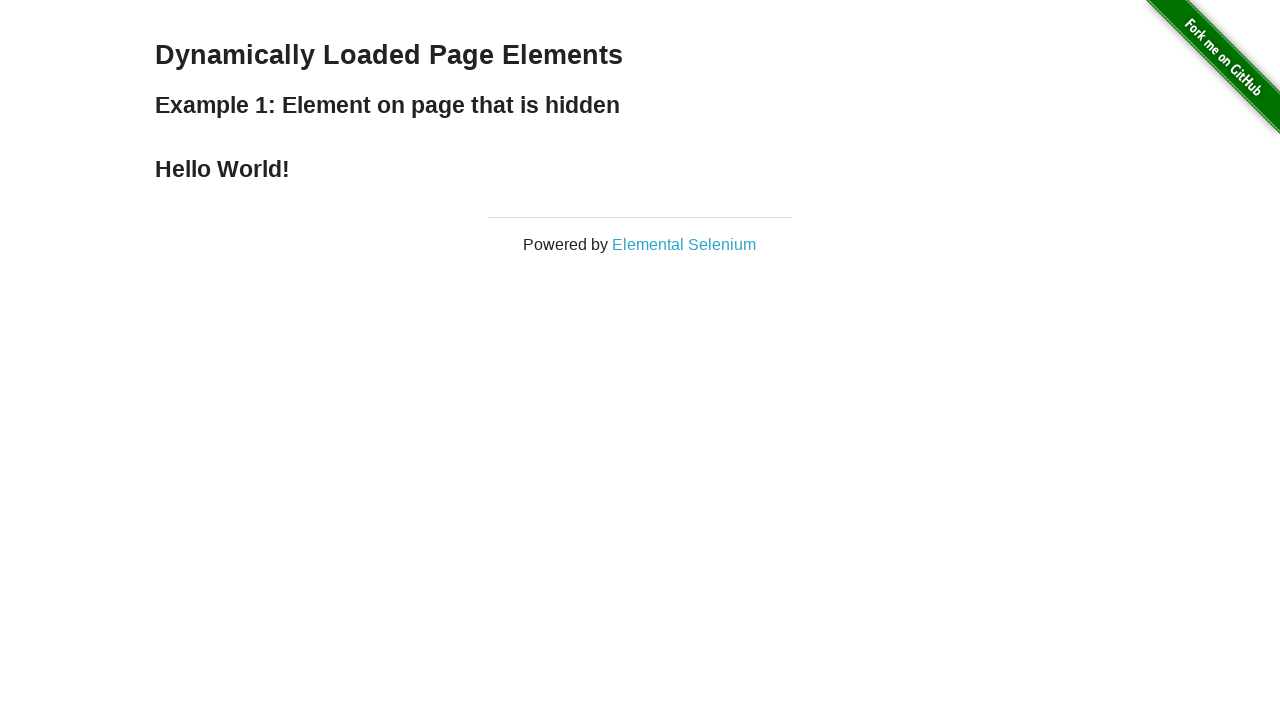

Verified finish element contains 'Hello World!' text
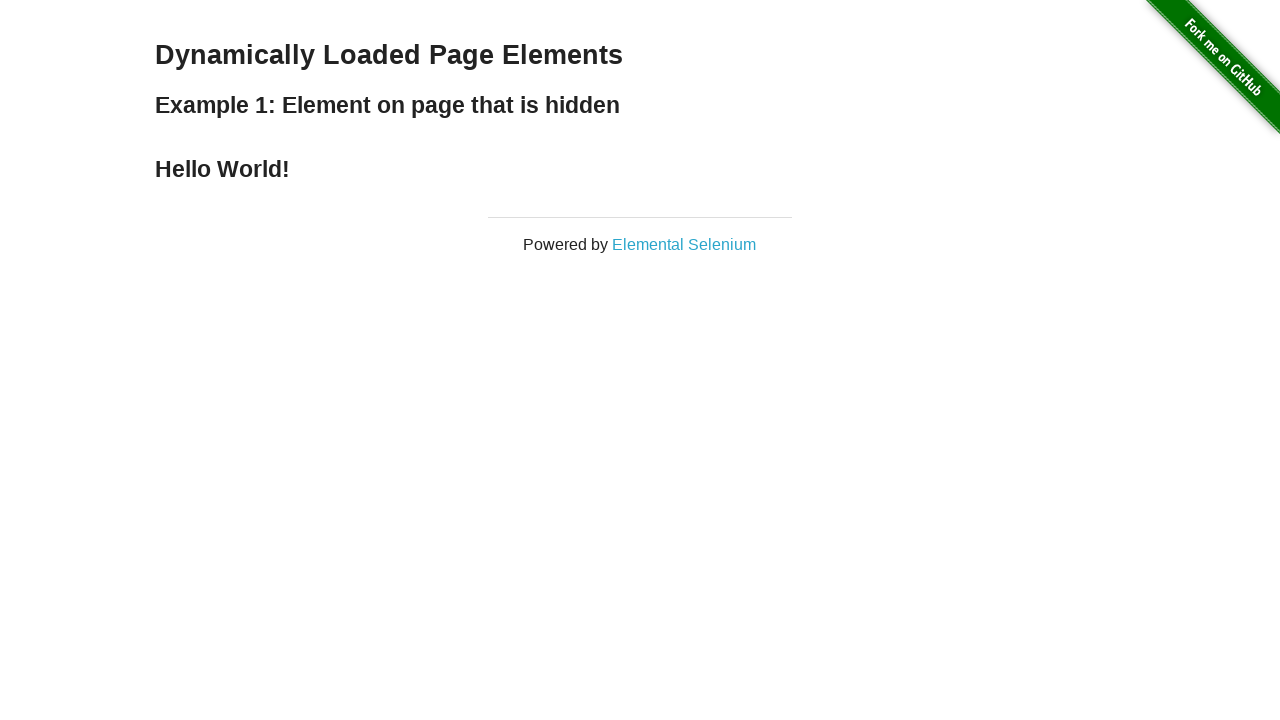

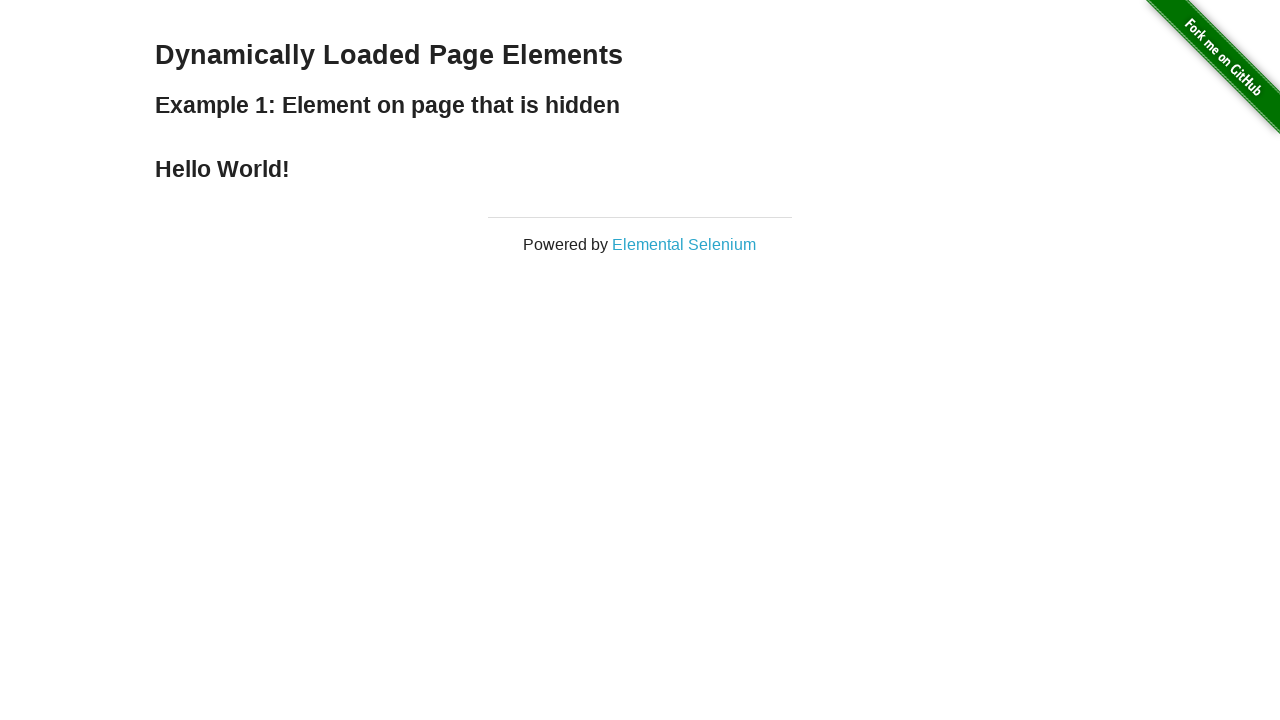